Tests JavaScript alert handling by clicking a button to trigger an alert dialog and then dismissing it

Starting URL: https://testautomationpractice.blogspot.com/

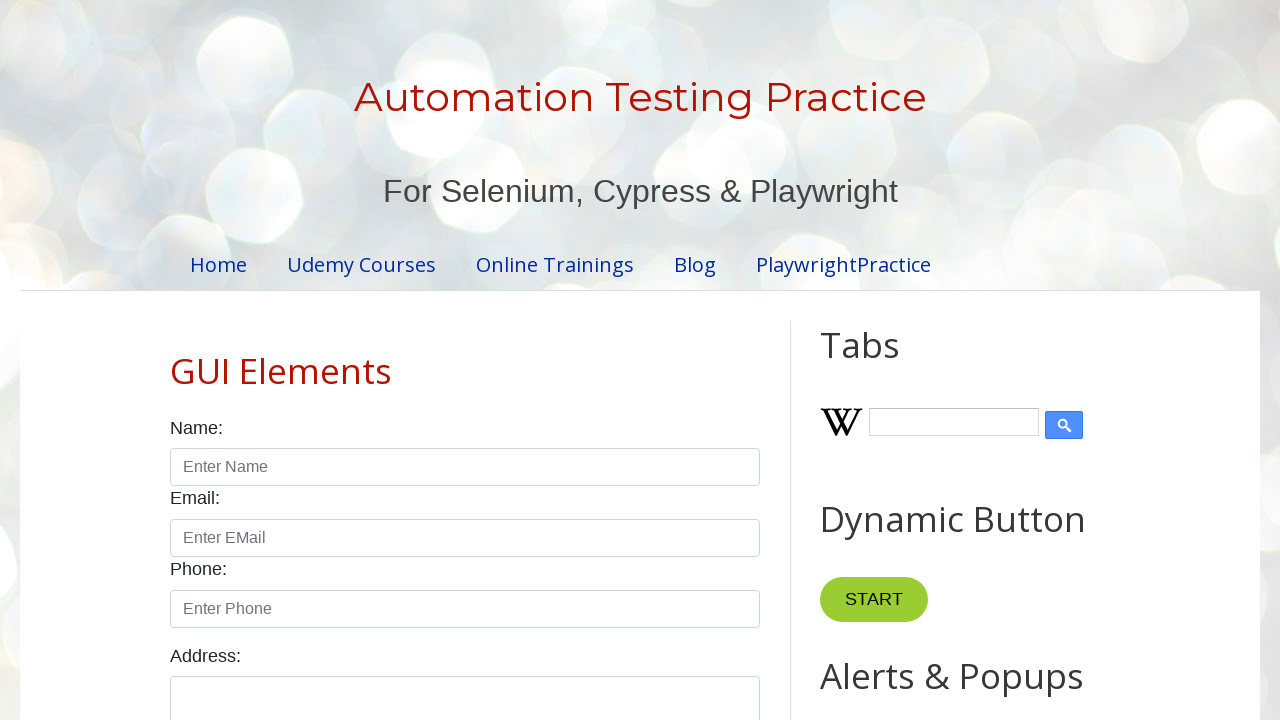

Set up dialog handler to dismiss alerts
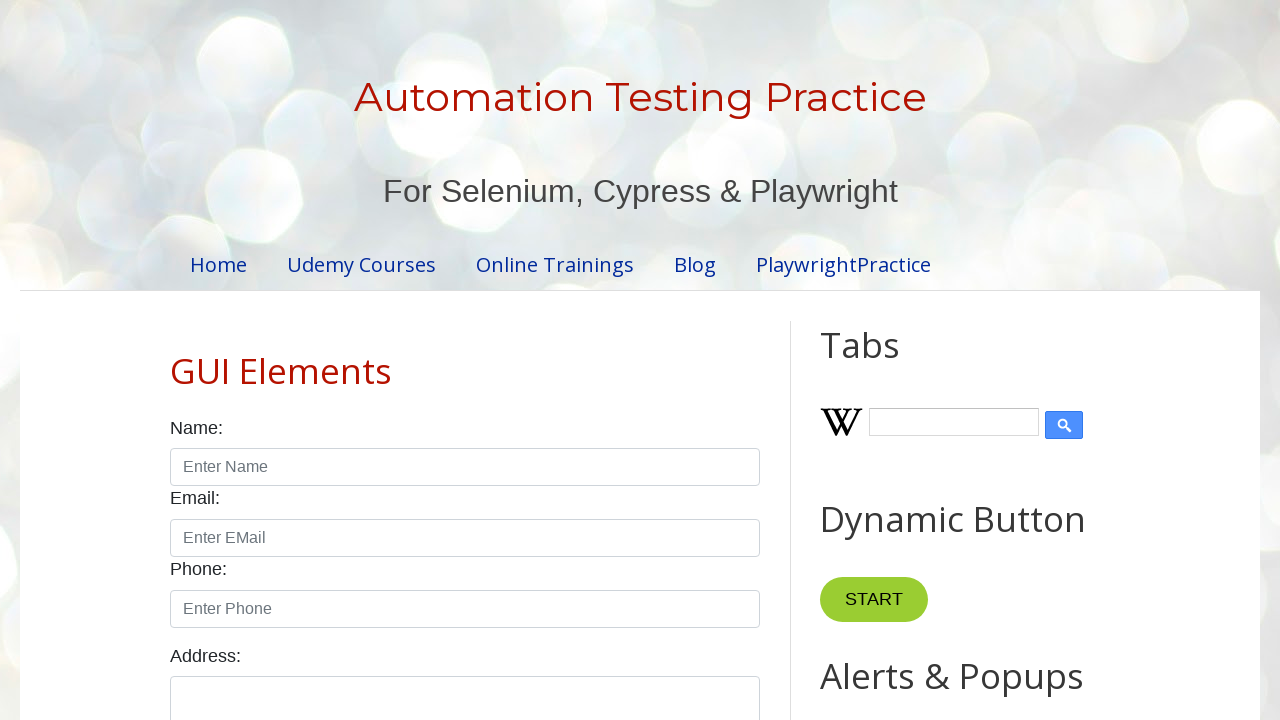

Clicked button to trigger JavaScript alert at (888, 361) on xpath=//*[@id="HTML9"]/div[1]/button
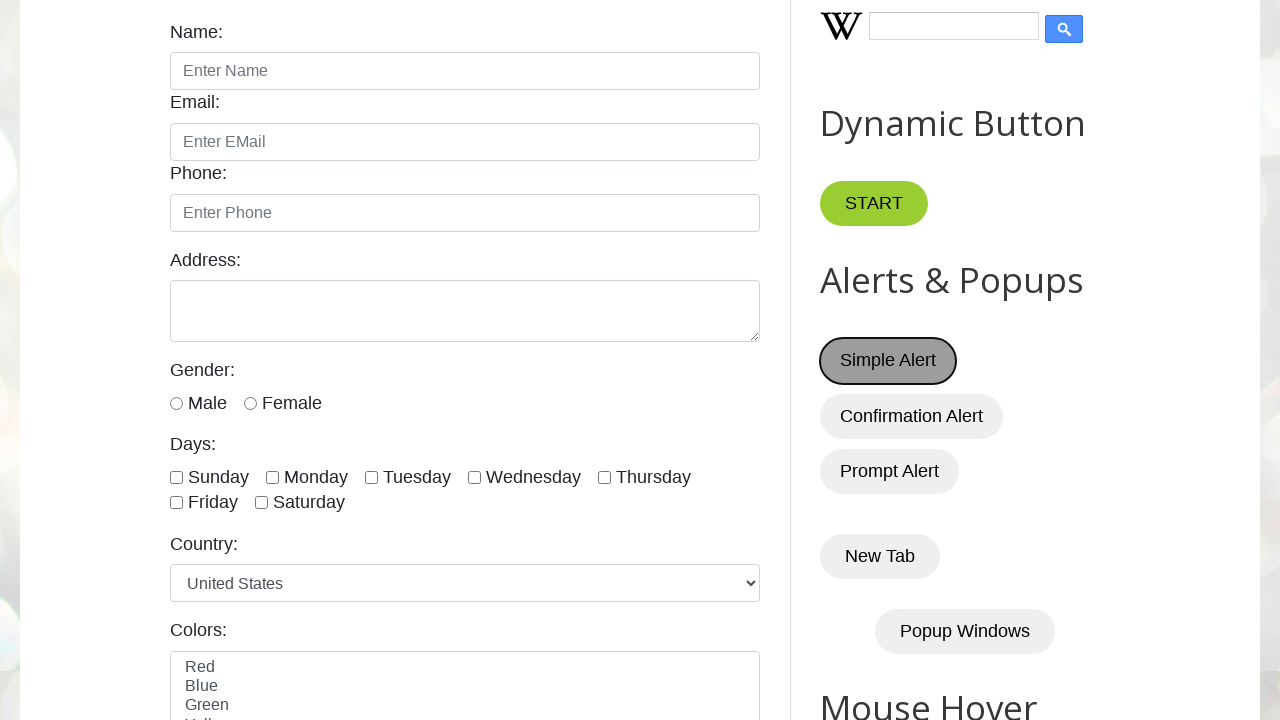

Alert dialog was dismissed and dialog handling completed
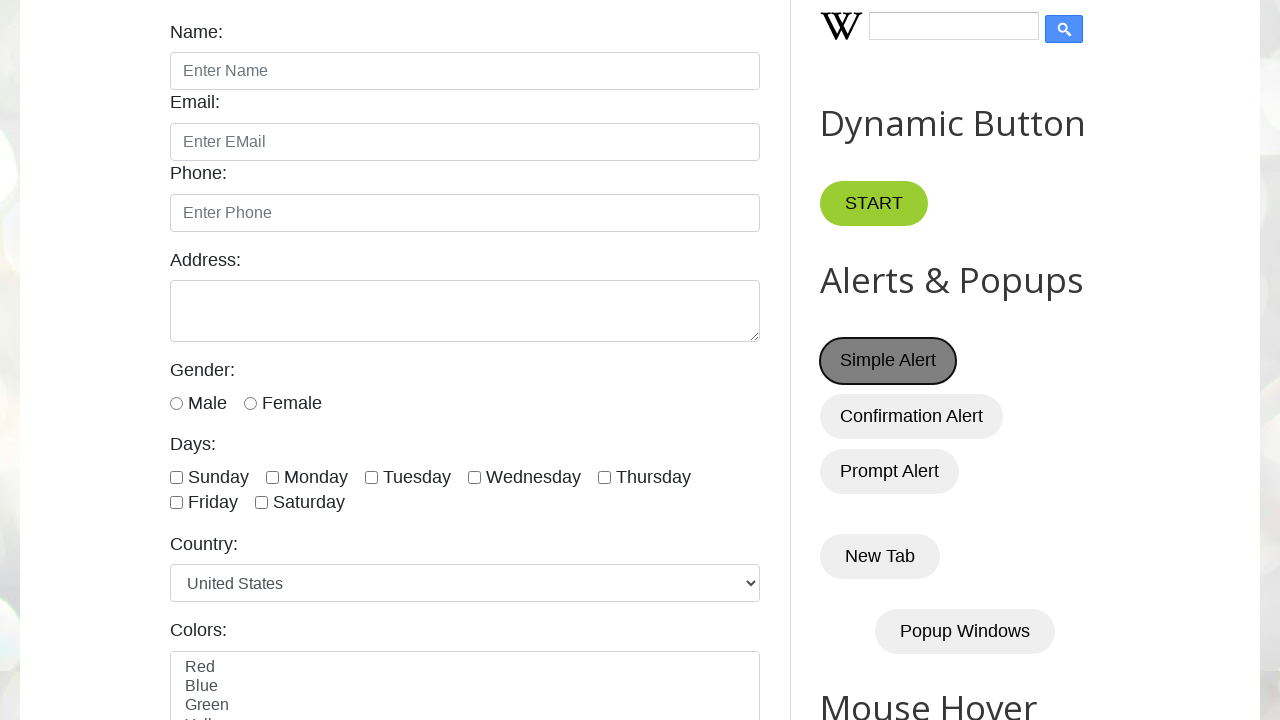

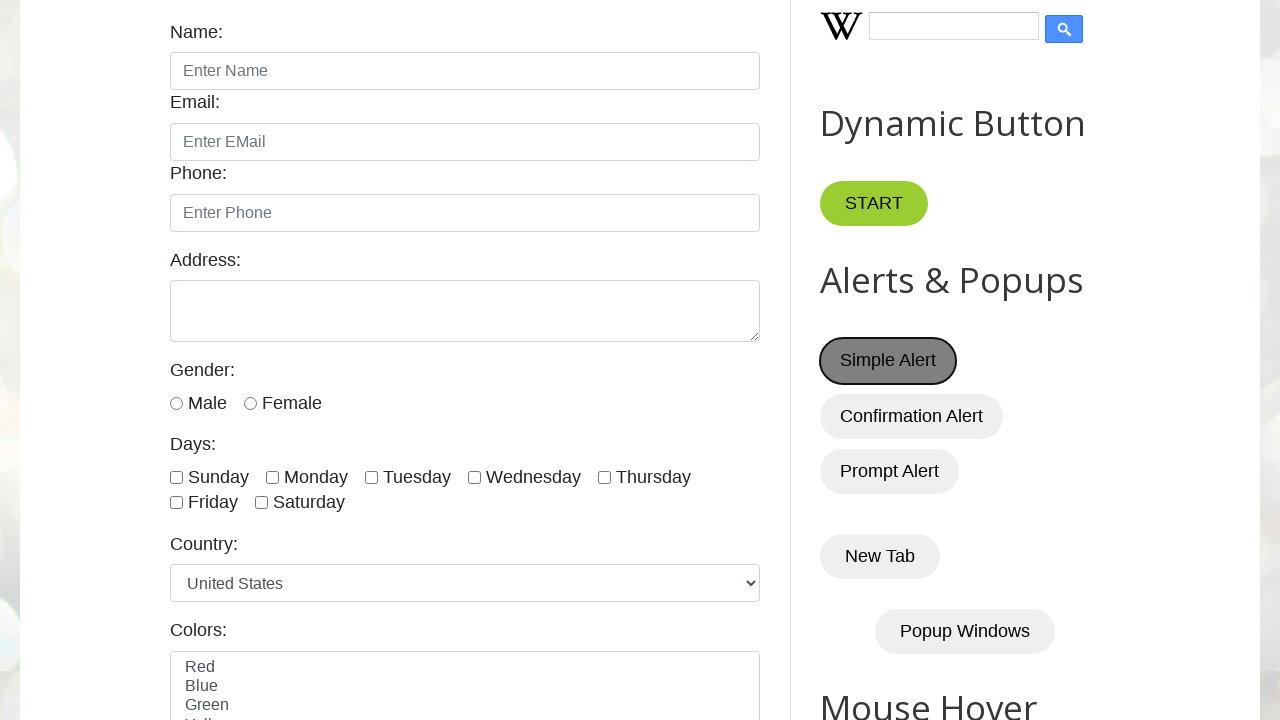